Fills out a Google Form with sample data including name, publication source, topic, dates, and article content in text fields and textareas

Starting URL: https://docs.google.com/forms/d/e/1FAIpQLSdrKj0TsGxNY1Hfks2Y8QyW4K-Xr4IW4Yvd23lxTCmqyivDEQ/viewform

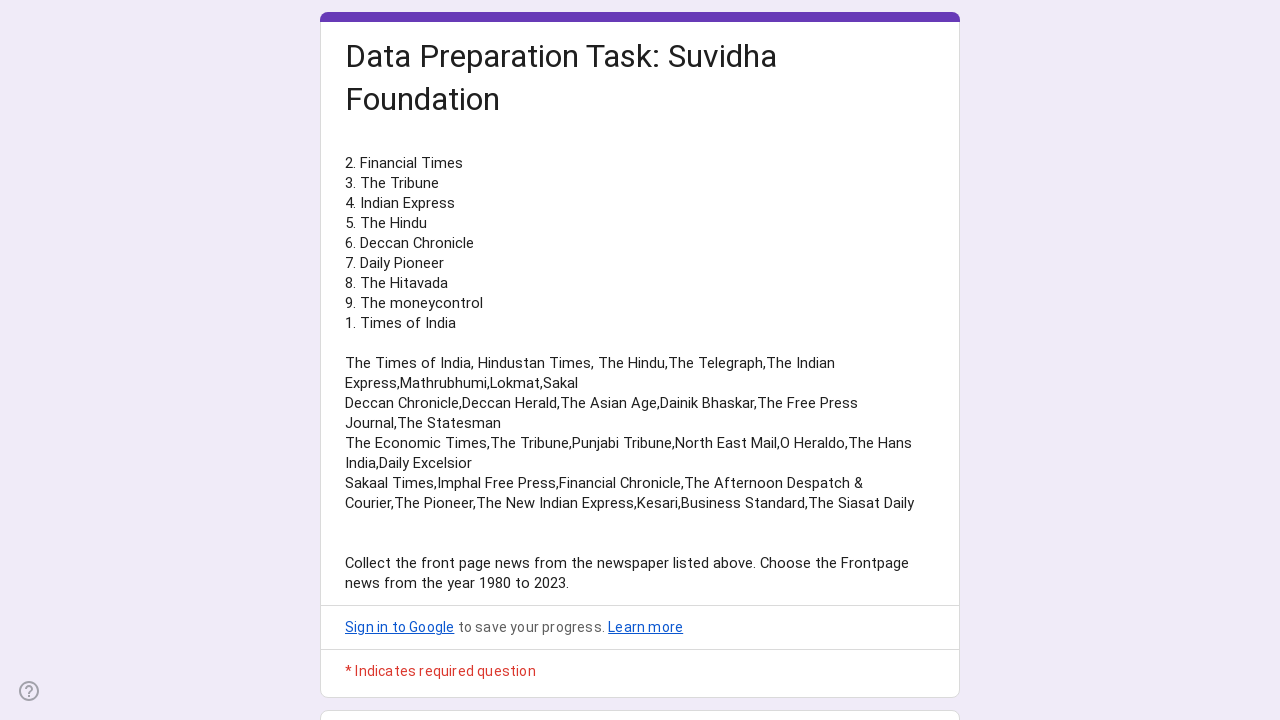

Waited for form to load - text input fields detected
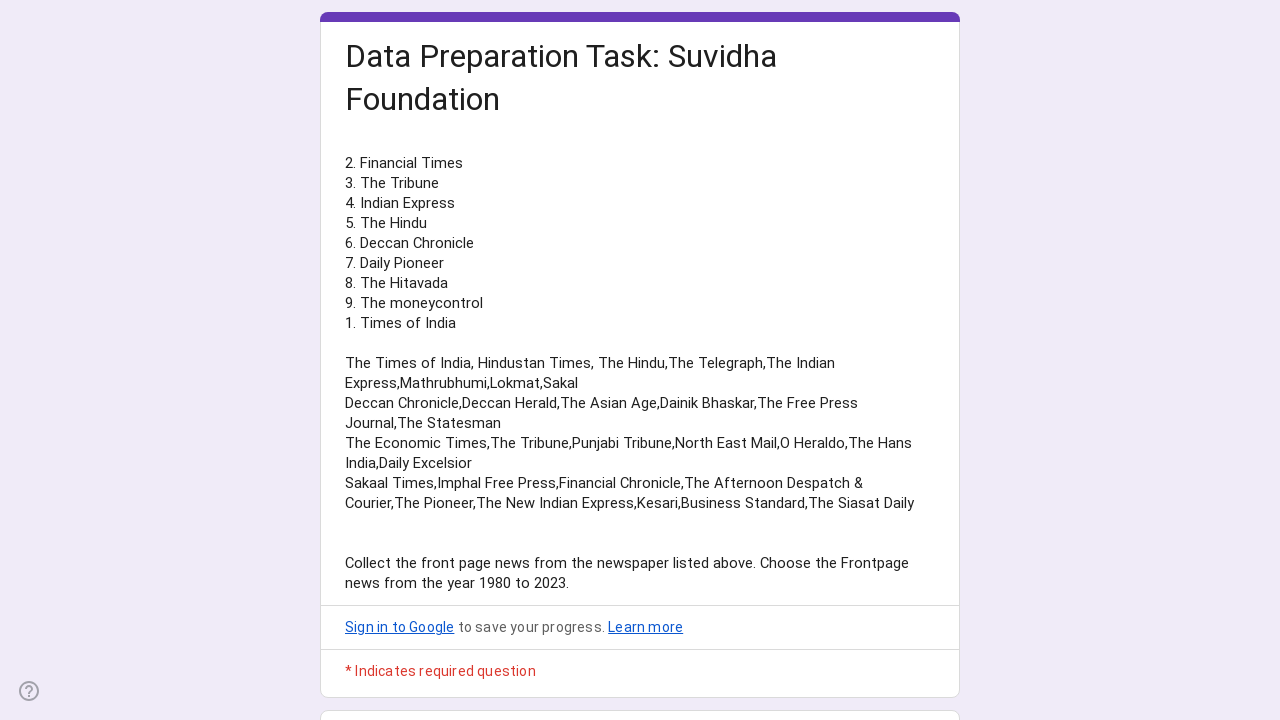

Filled text input field 0 with 'Faheem Ahmad' on input[type="text"] >> nth=0
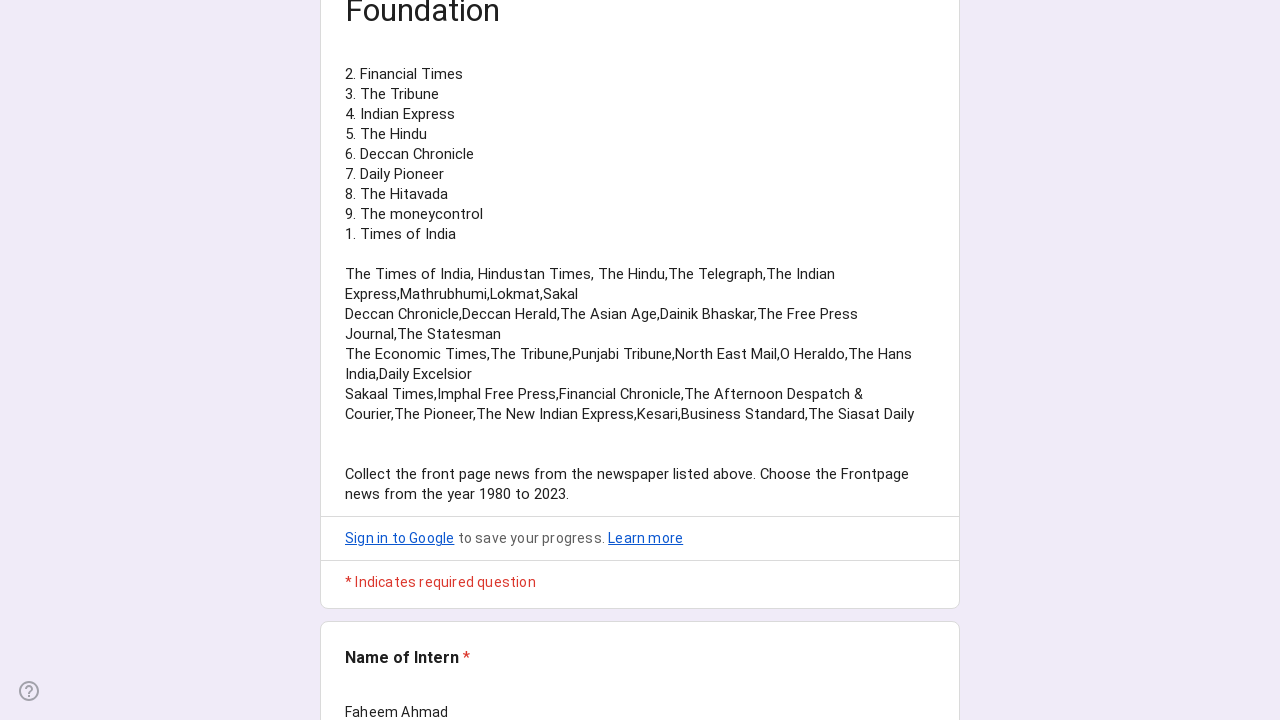

Filled text input field 1 with 'Times of India' on input[type="text"] >> nth=1
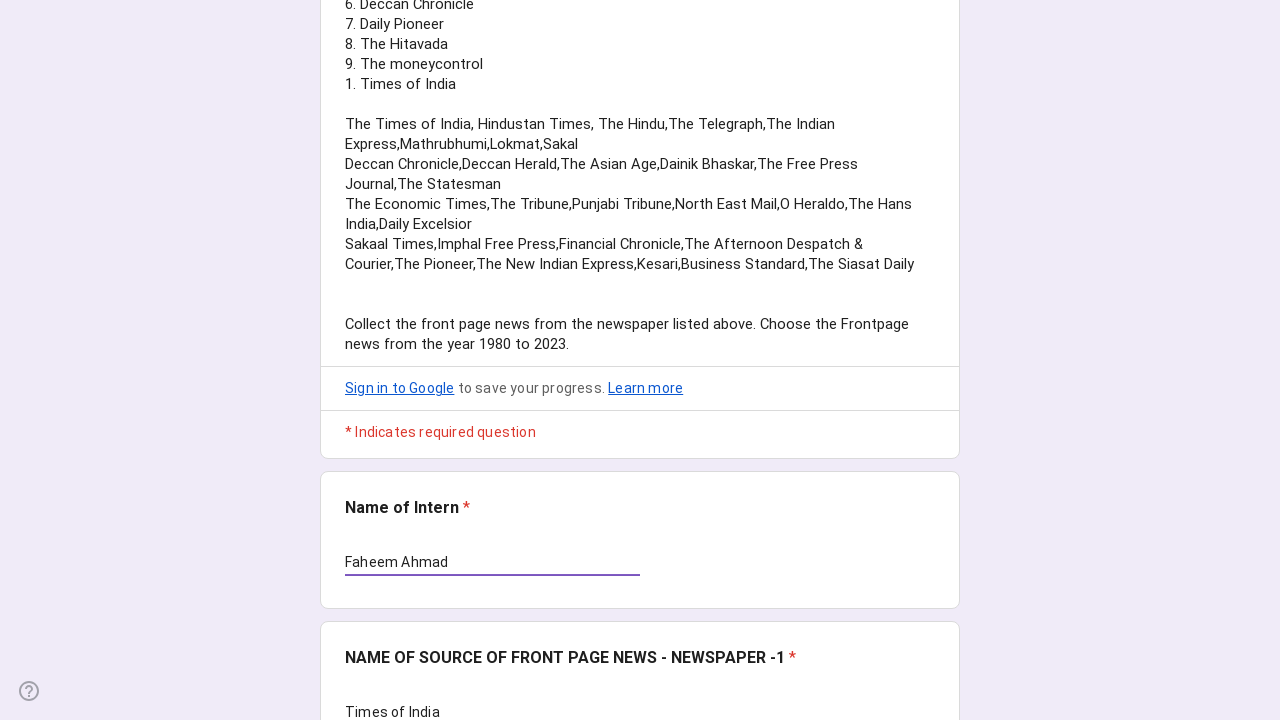

Filled text input field 2 with 'Technology' on input[type="text"] >> nth=2
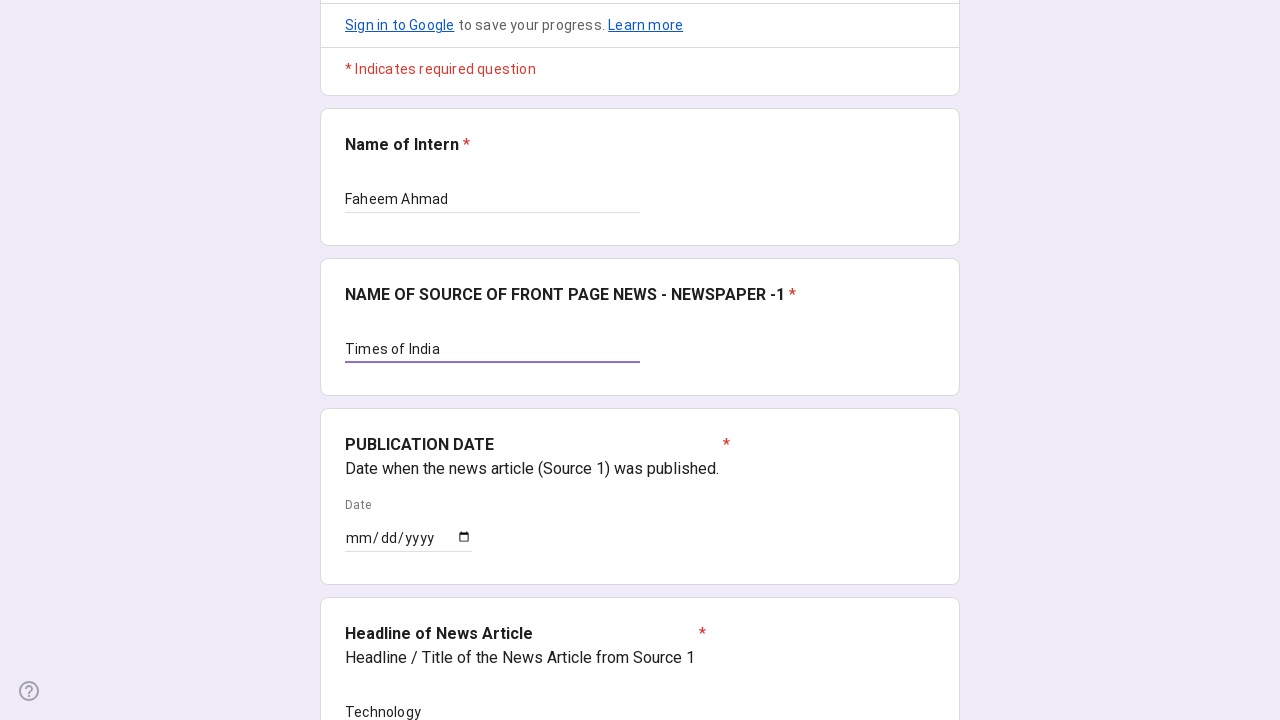

Filled text input field 3 with 'Faheem Ahmad' on input[type="text"] >> nth=3
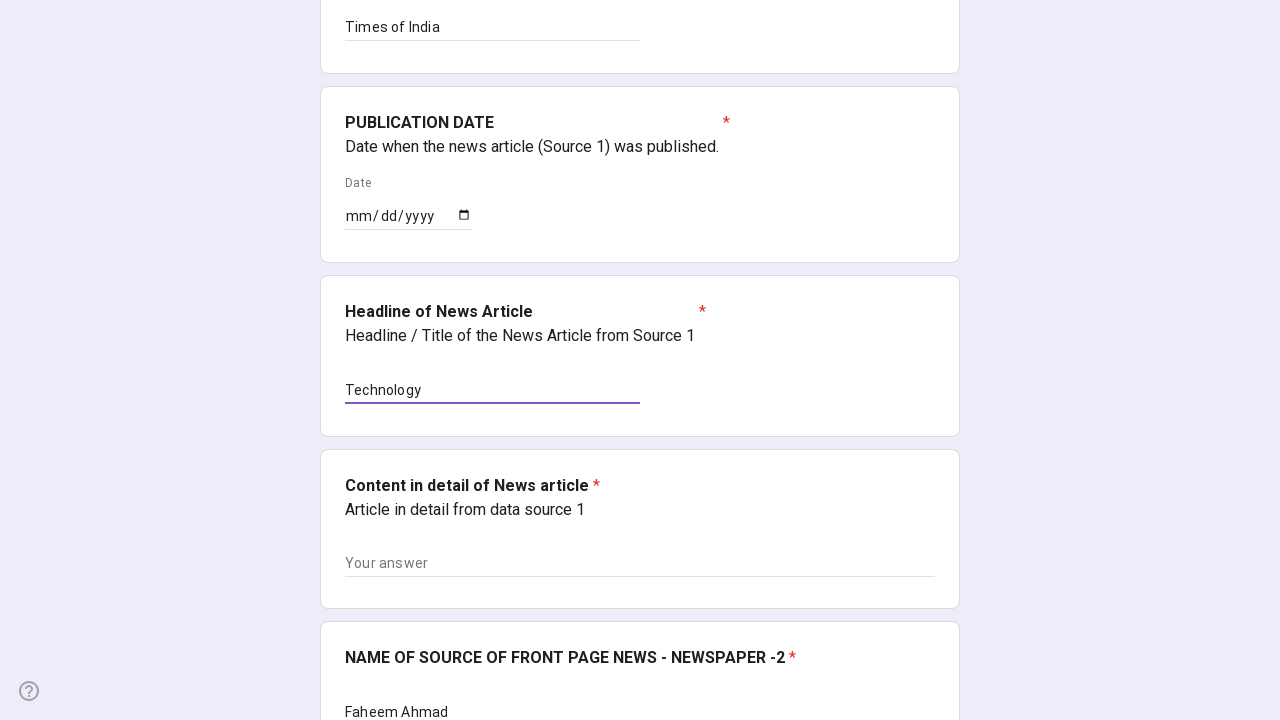

Filled text input field 4 with 'Times of India' on input[type="text"] >> nth=4
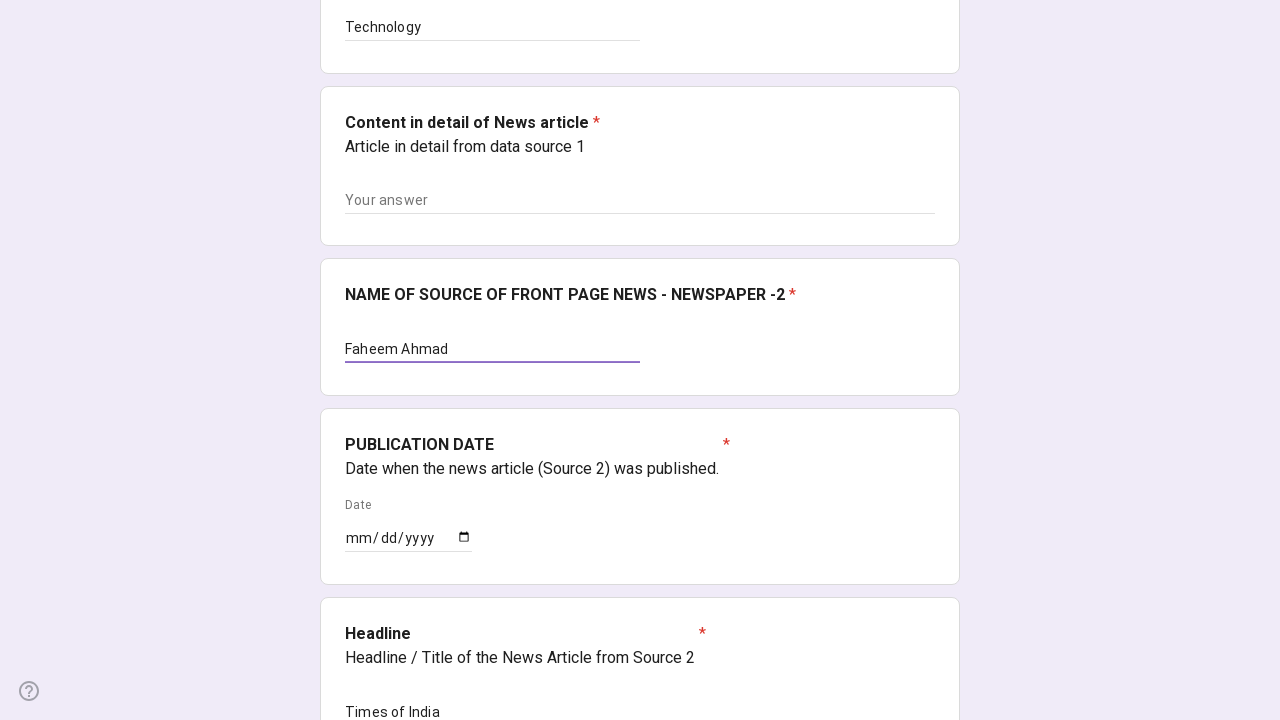

Filled text input field 5 with 'Technology' on input[type="text"] >> nth=5
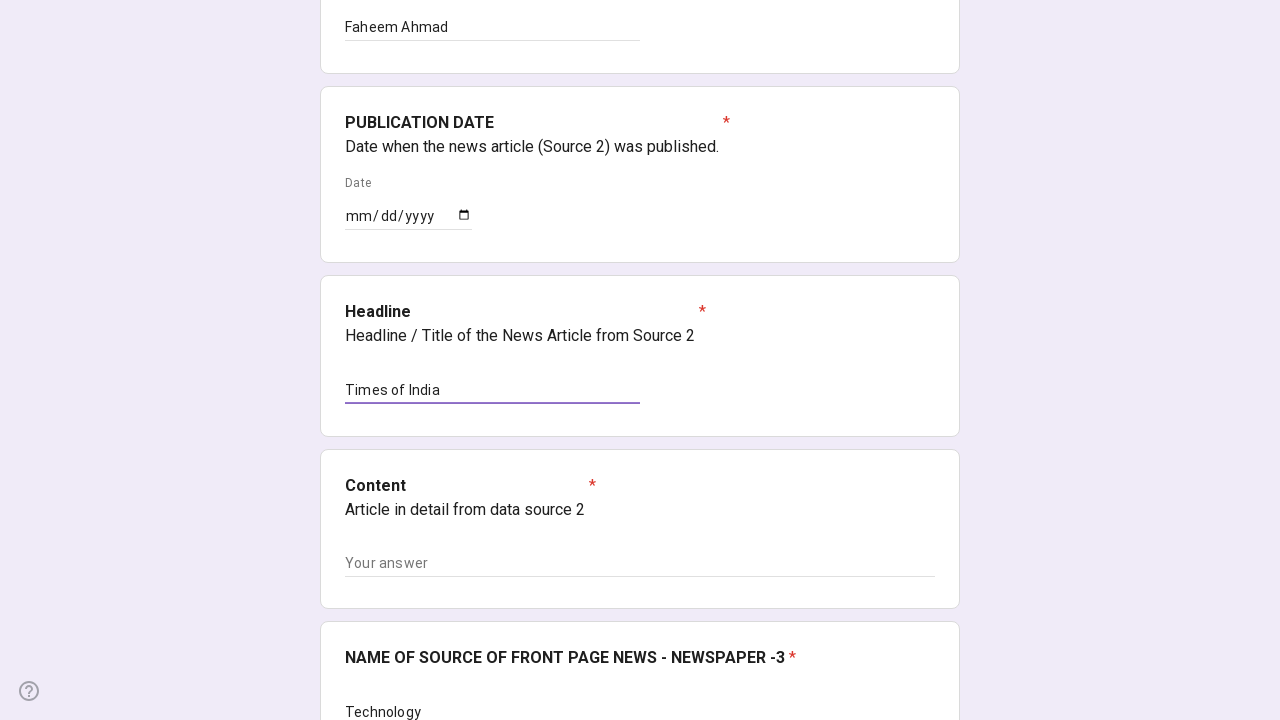

Filled date input field 0 with '2014-01-01' on input[type="date"] >> nth=0
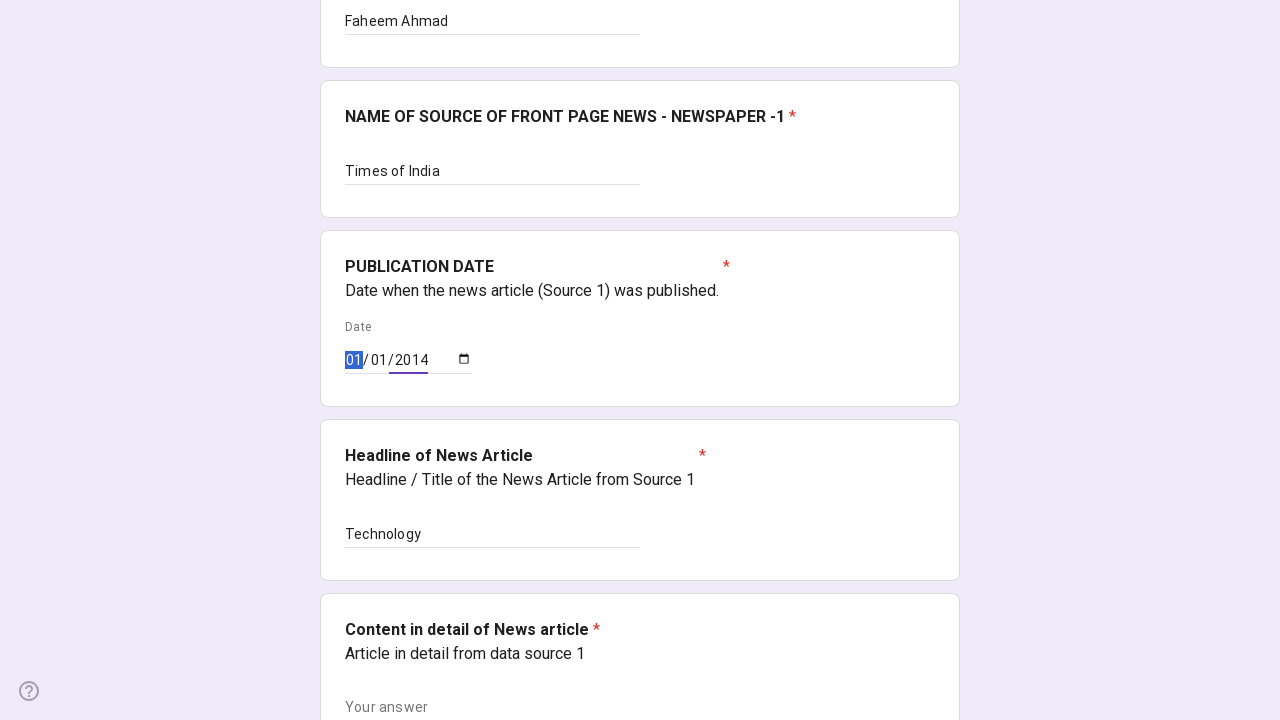

Filled date input field 1 with '2014-01-01' on input[type="date"] >> nth=1
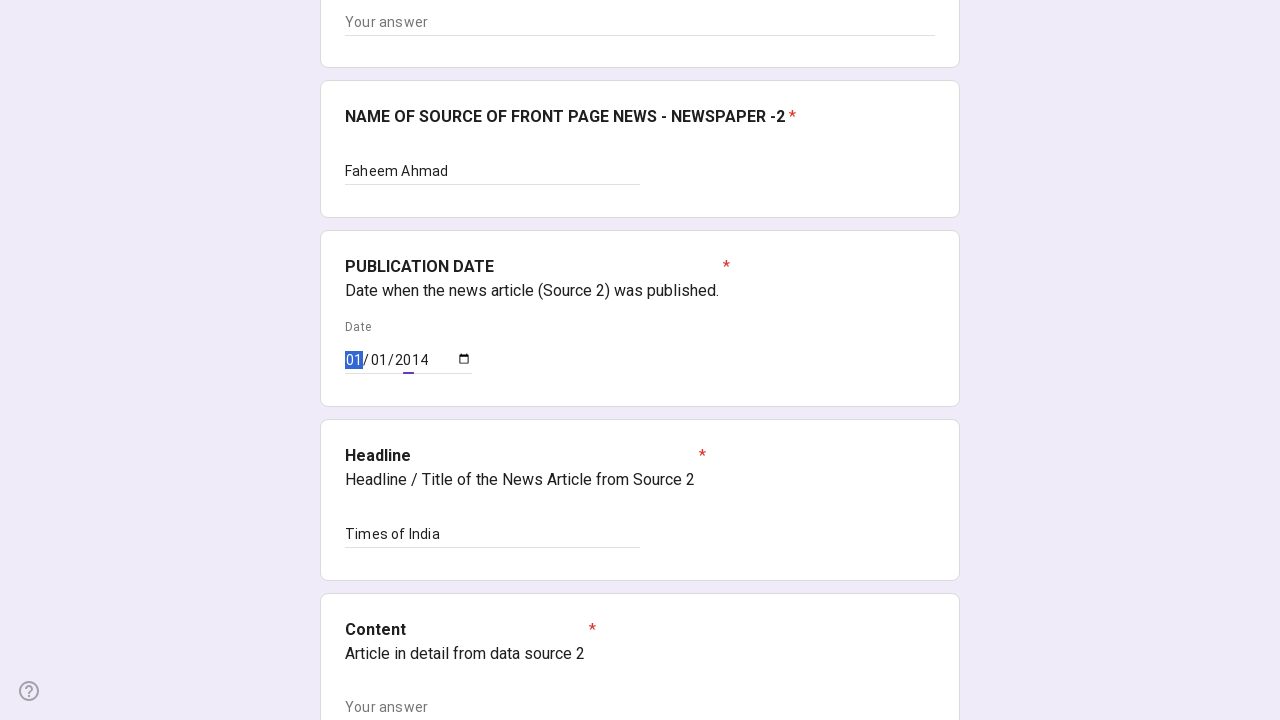

Filled date input field 2 with '2014-01-01' on input[type="date"] >> nth=2
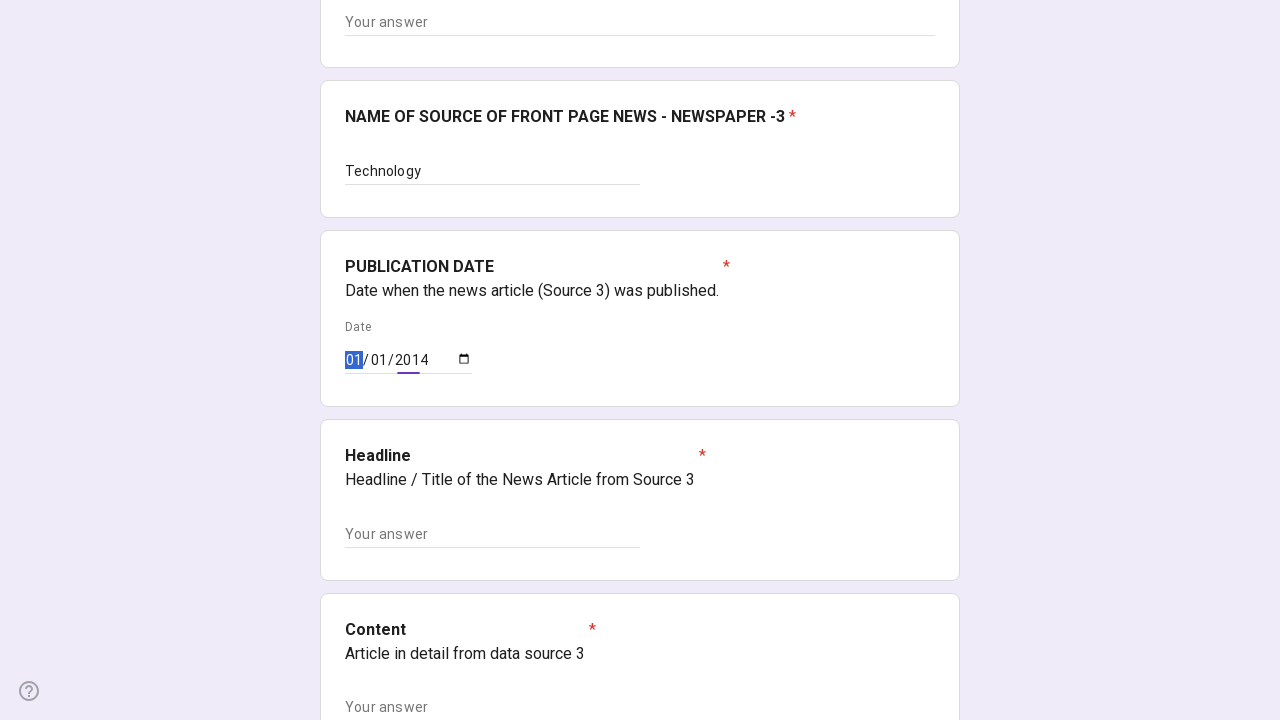

Filled textarea field 0 with article content on textarea >> nth=0
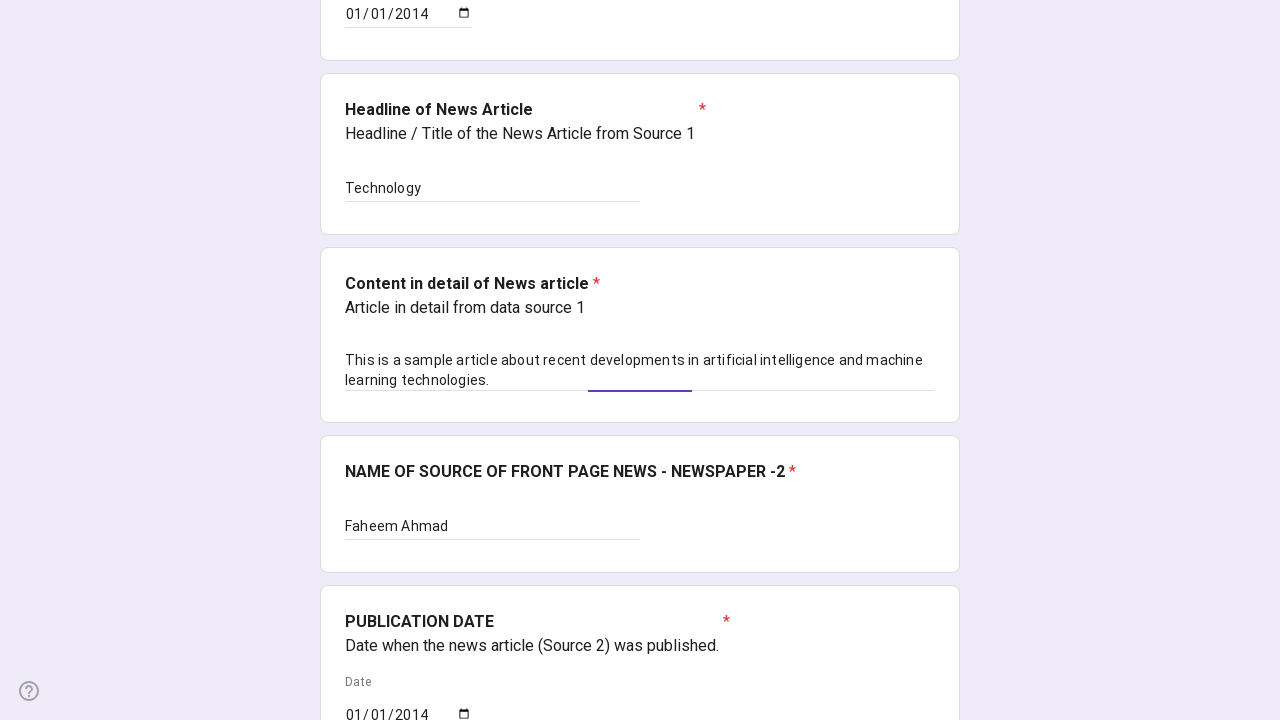

Filled textarea field 1 with article content on textarea >> nth=1
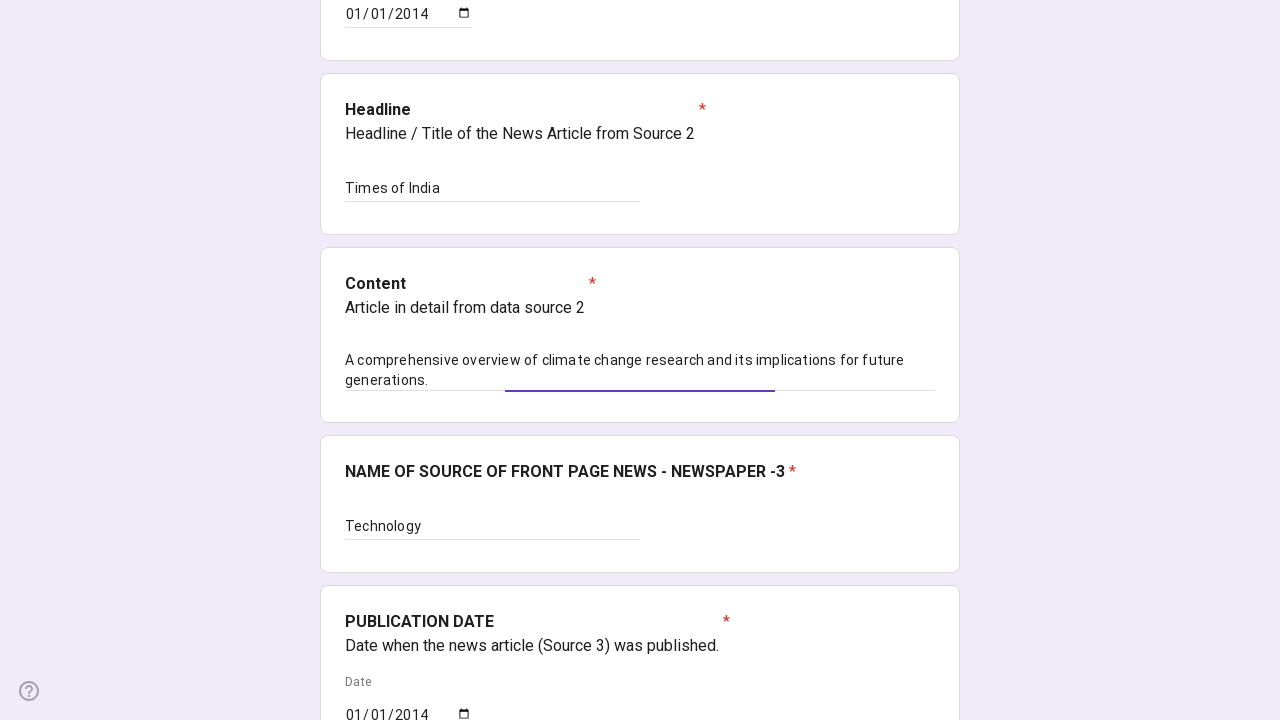

Filled textarea field 2 with article content on textarea >> nth=2
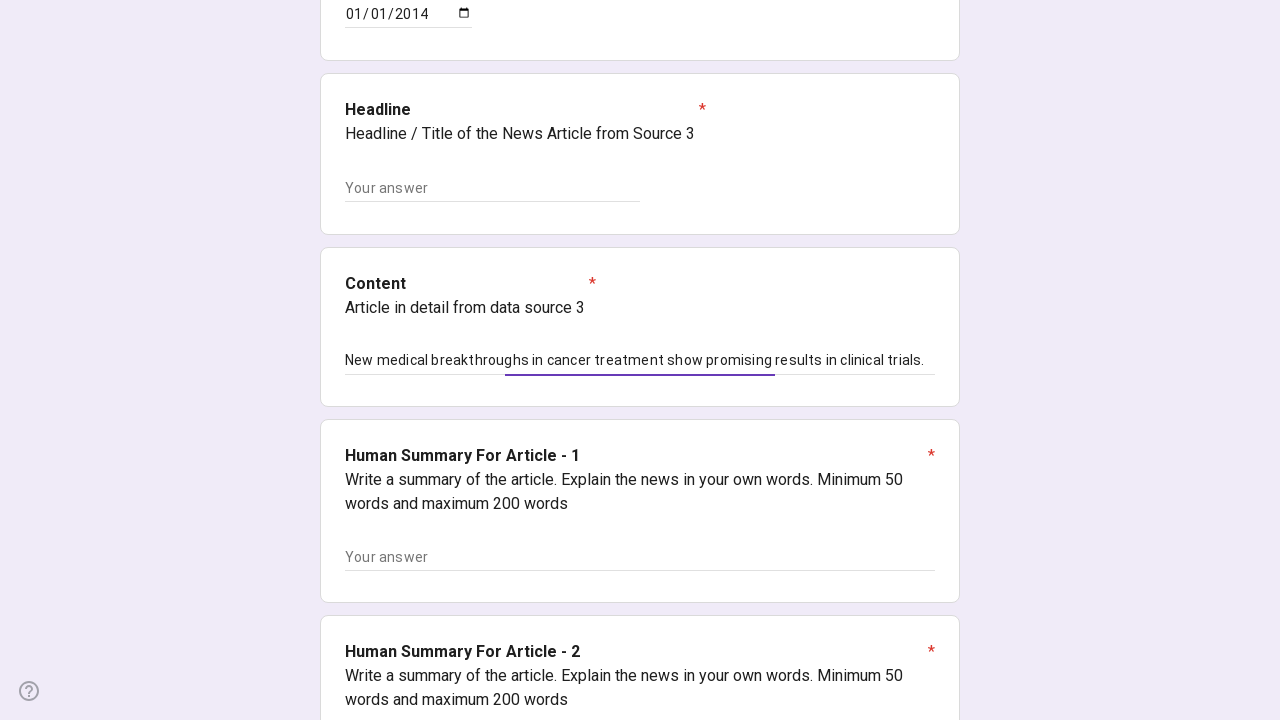

Filled textarea field 3 with truncated article content on textarea >> nth=3
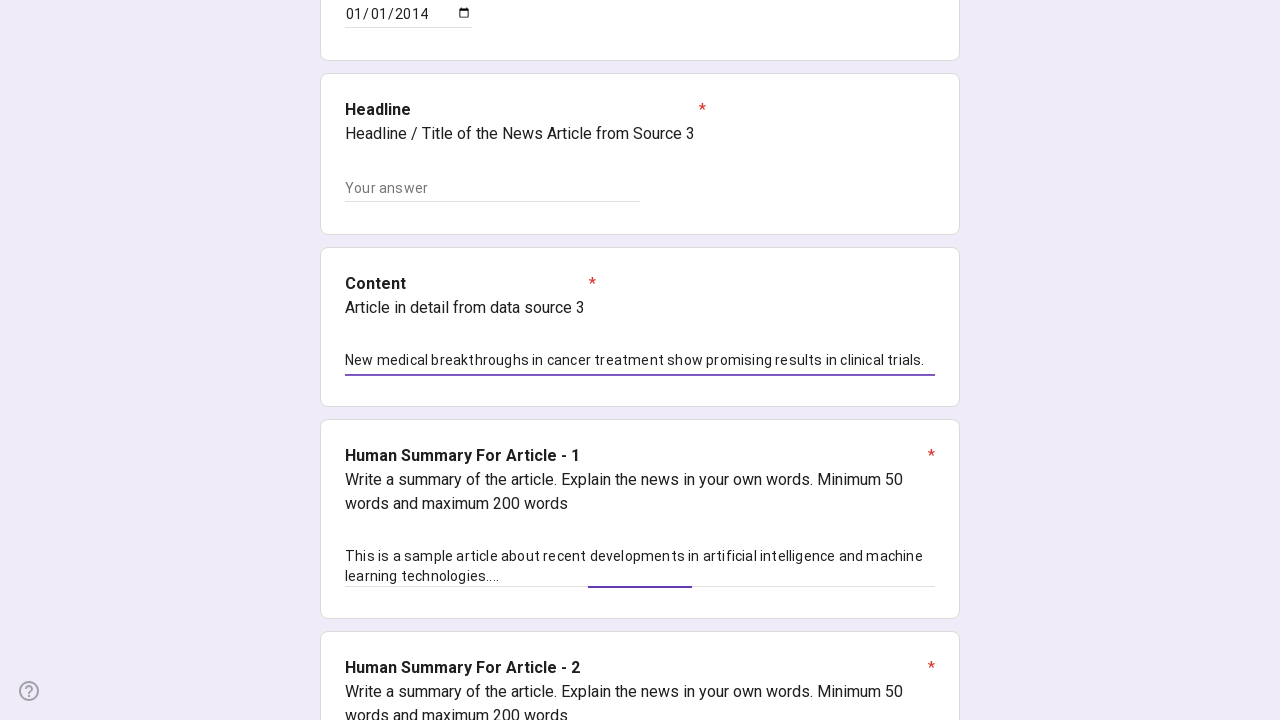

Filled textarea field 4 with truncated article content on textarea >> nth=4
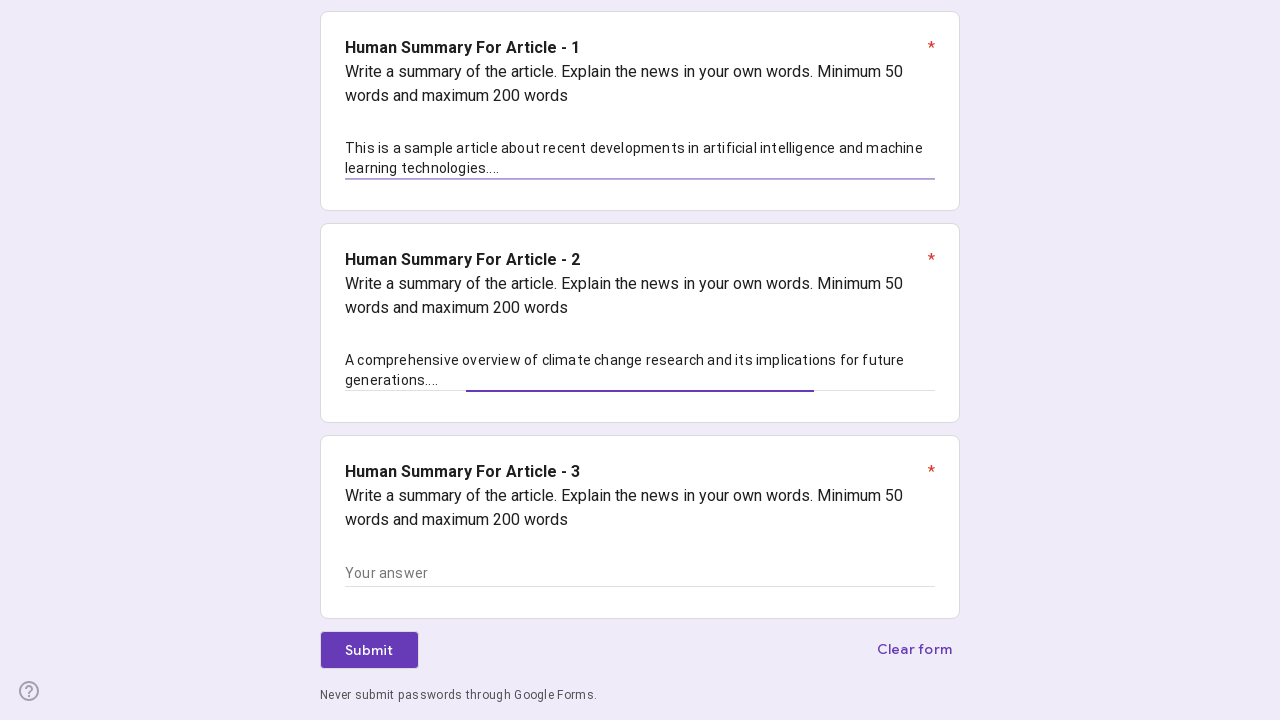

Filled textarea field 5 with truncated article content on textarea >> nth=5
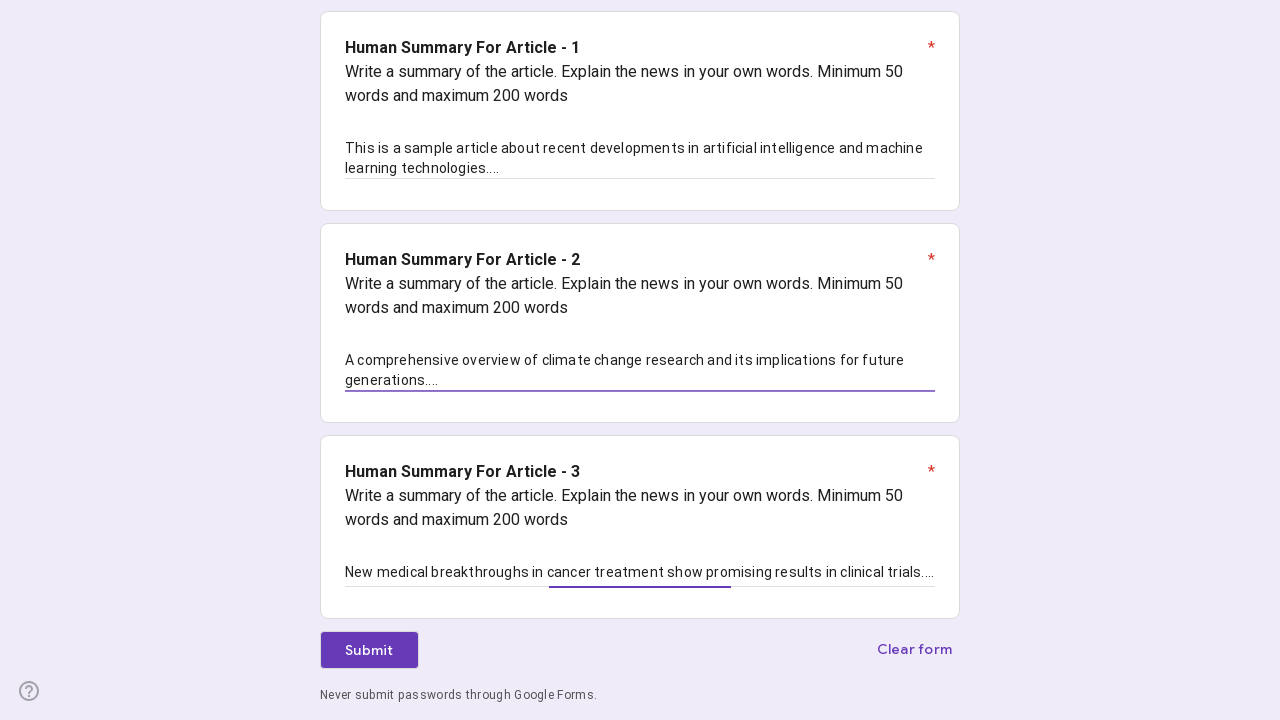

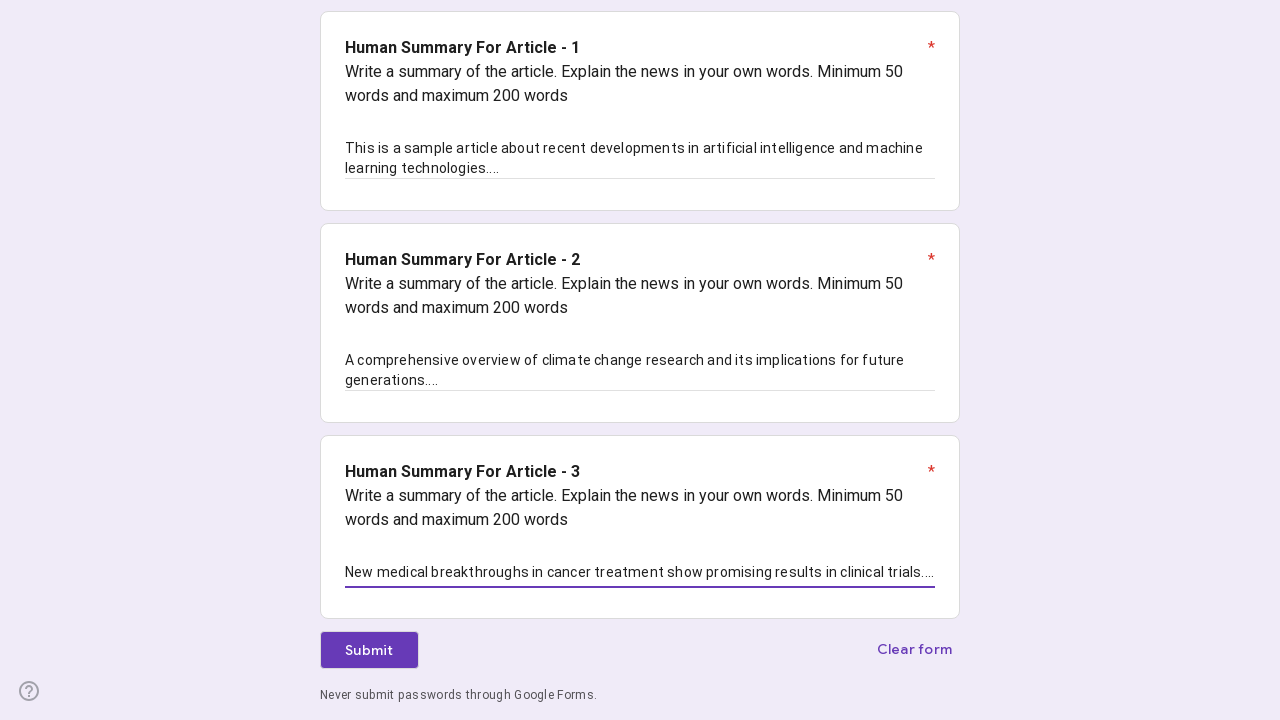